Tests the search functionality by entering a search term and then clicking the ASOS logo to navigate back to the homepage.

Starting URL: https://www.asos.com/es/?hrd=1

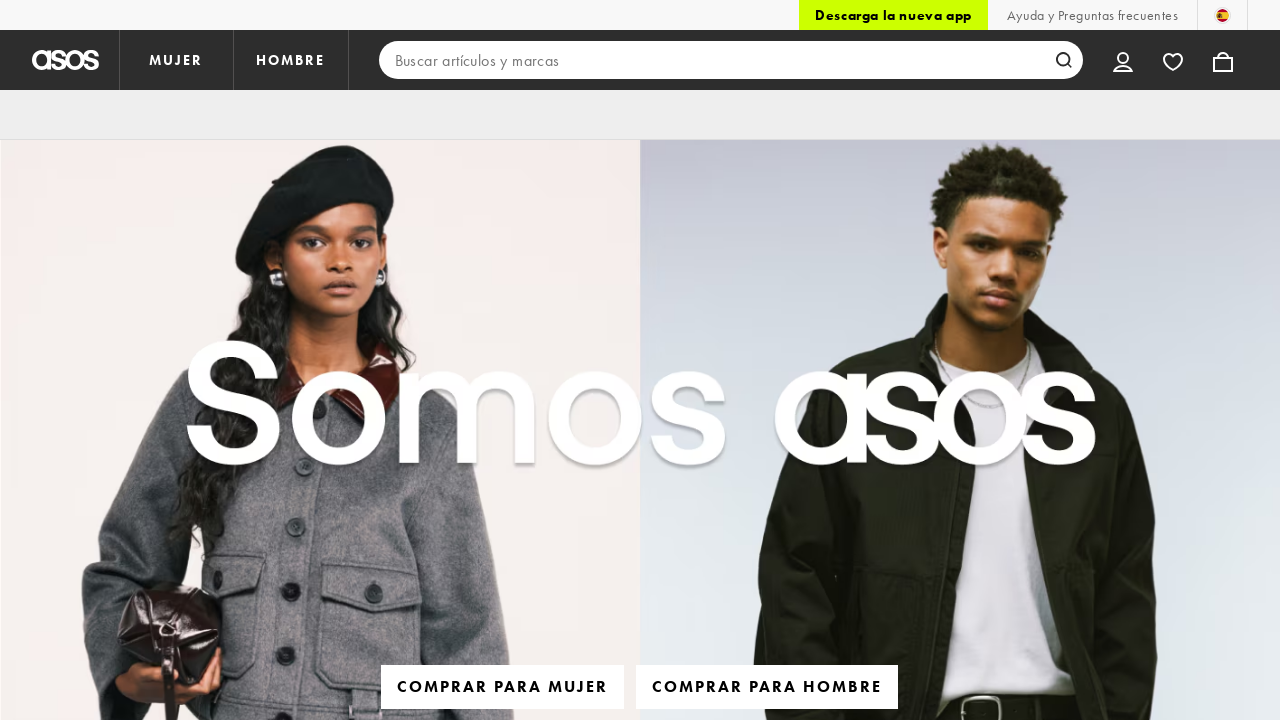

Filled search field with 'amarillo' on #chrome-search
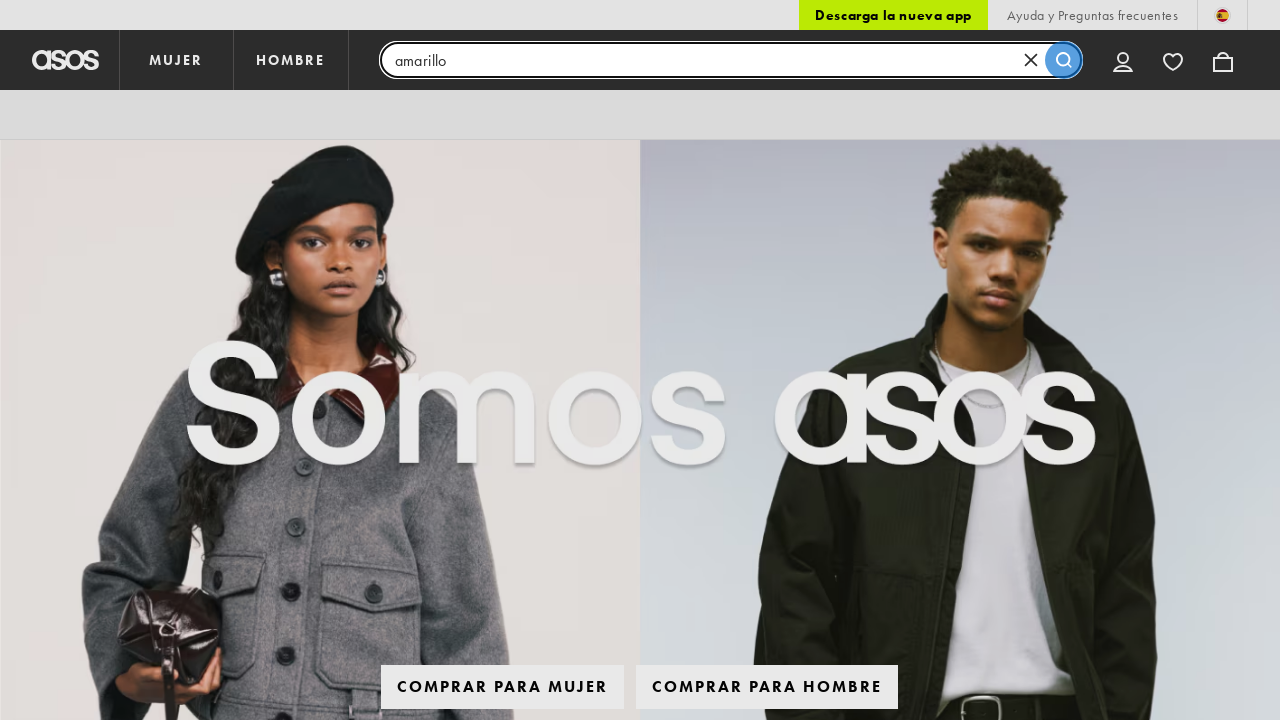

Pressed Enter to submit search on #chrome-search
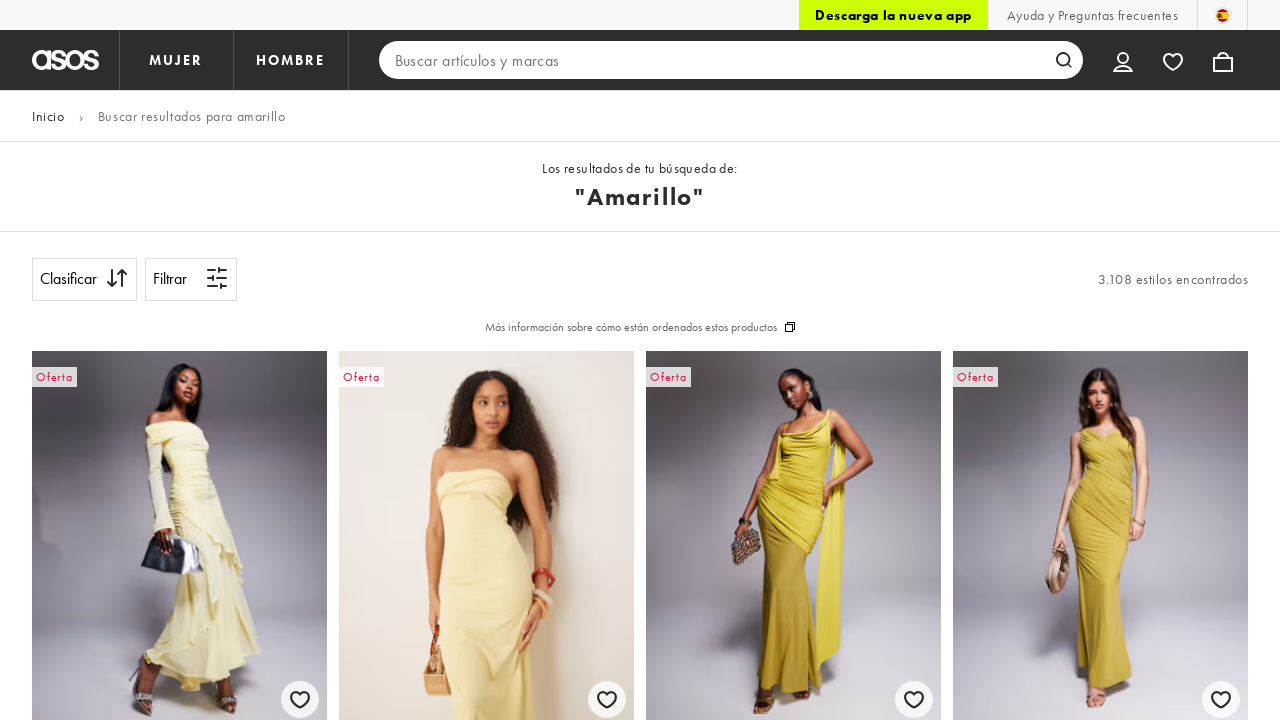

Search results loaded and network idle
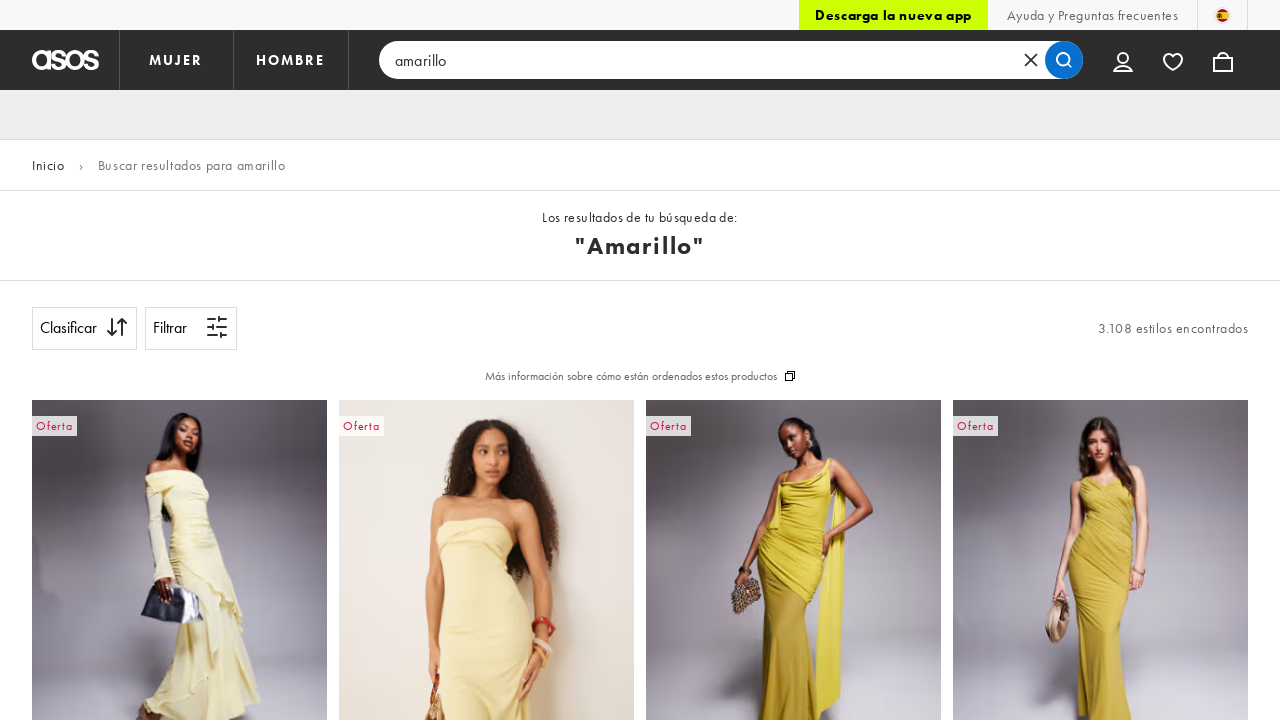

Clicked ASOS logo to navigate back to homepage at (65, 60) on a[data-testid='asoslogo']
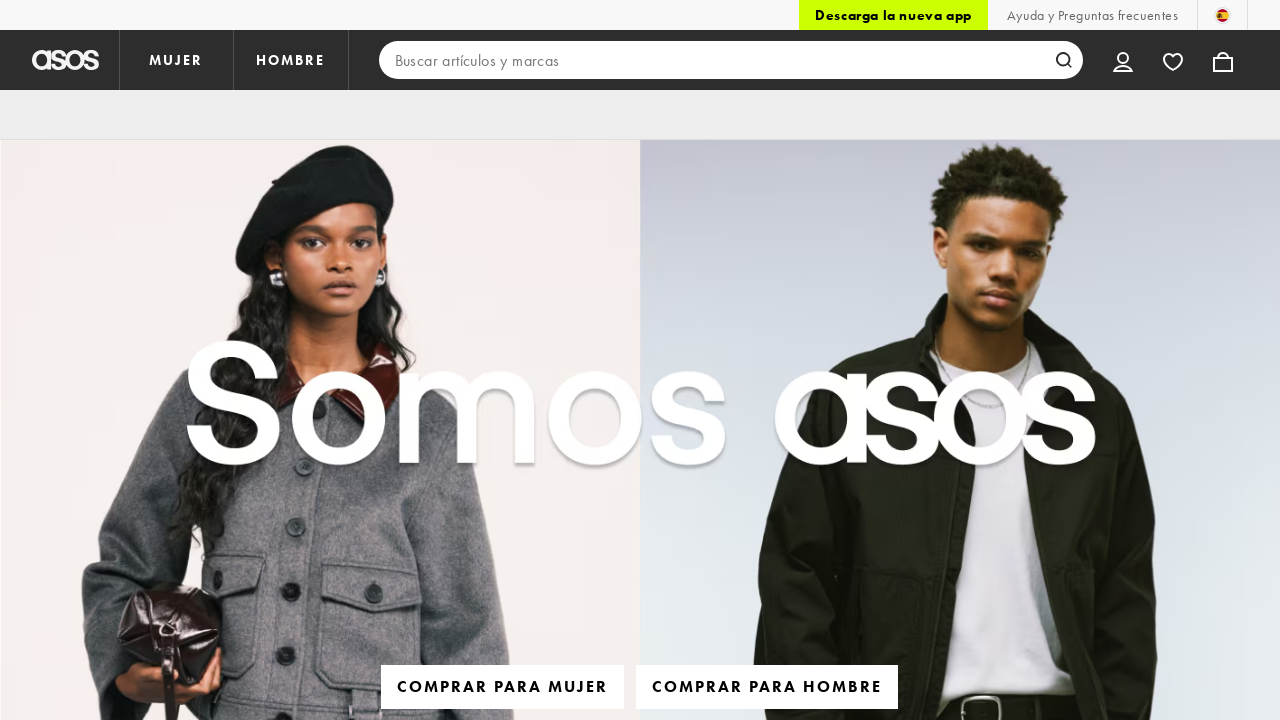

Homepage loaded and network idle
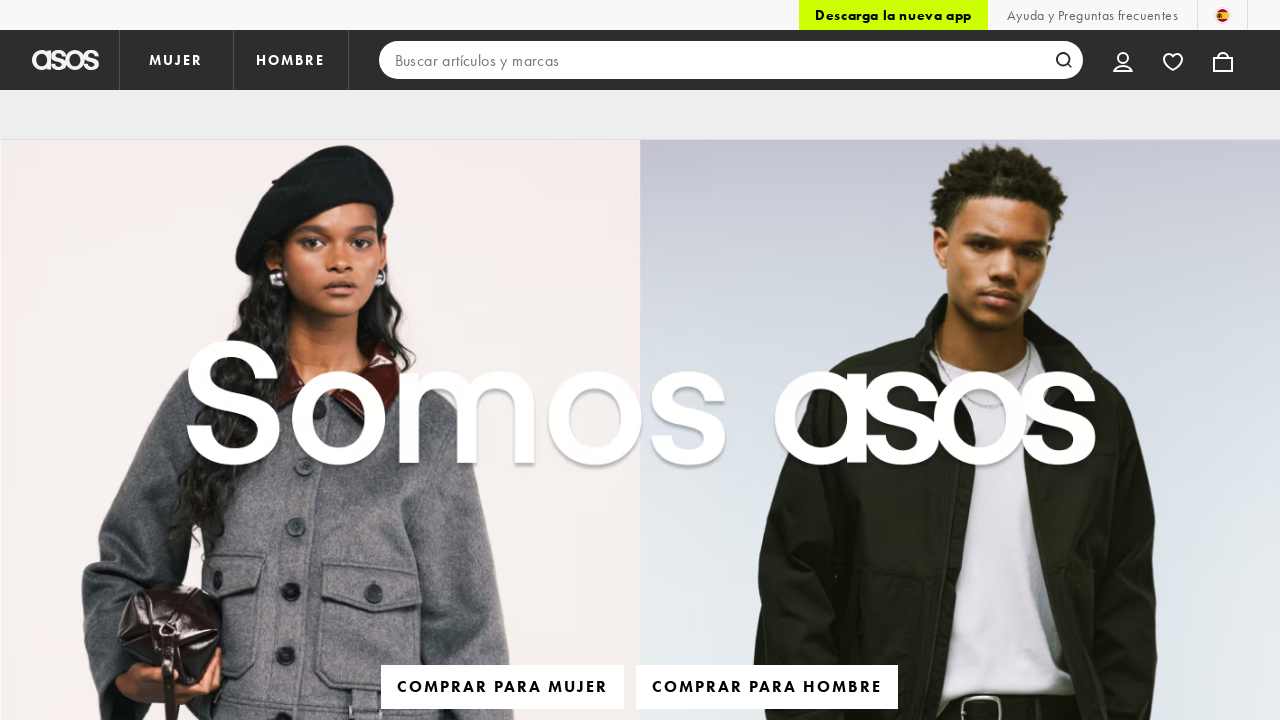

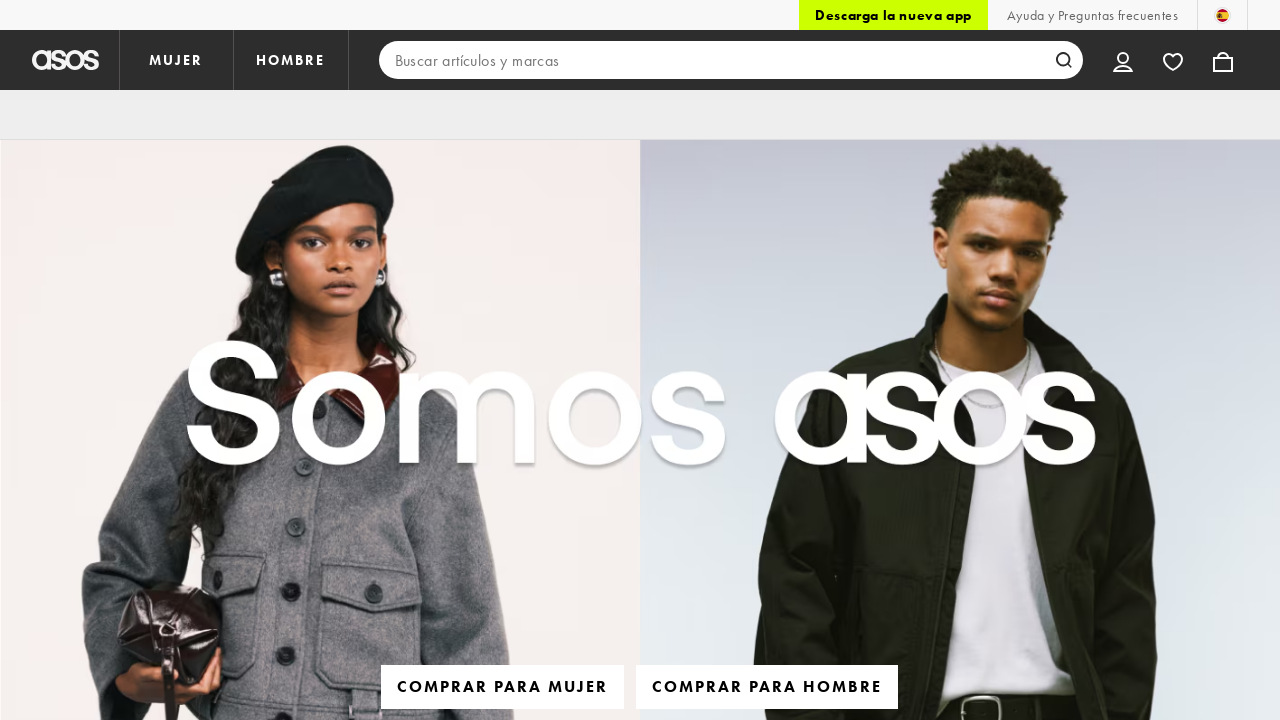